Tests form input fields, radio buttons, and checkboxes by filling first/last name, selecting gender radio buttons, and toggling hobby checkboxes on a practice form.

Starting URL: https://demoqa.com/automation-practice-form

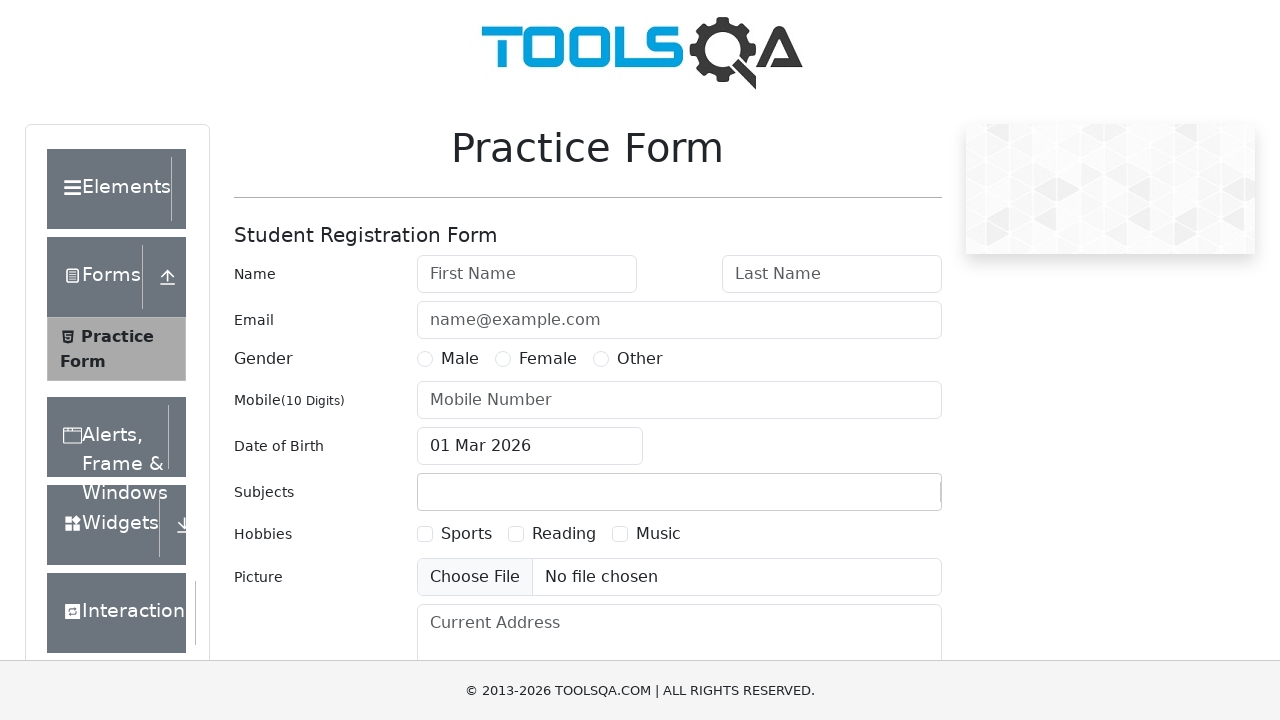

Filled first name field with 'John' on input#firstName
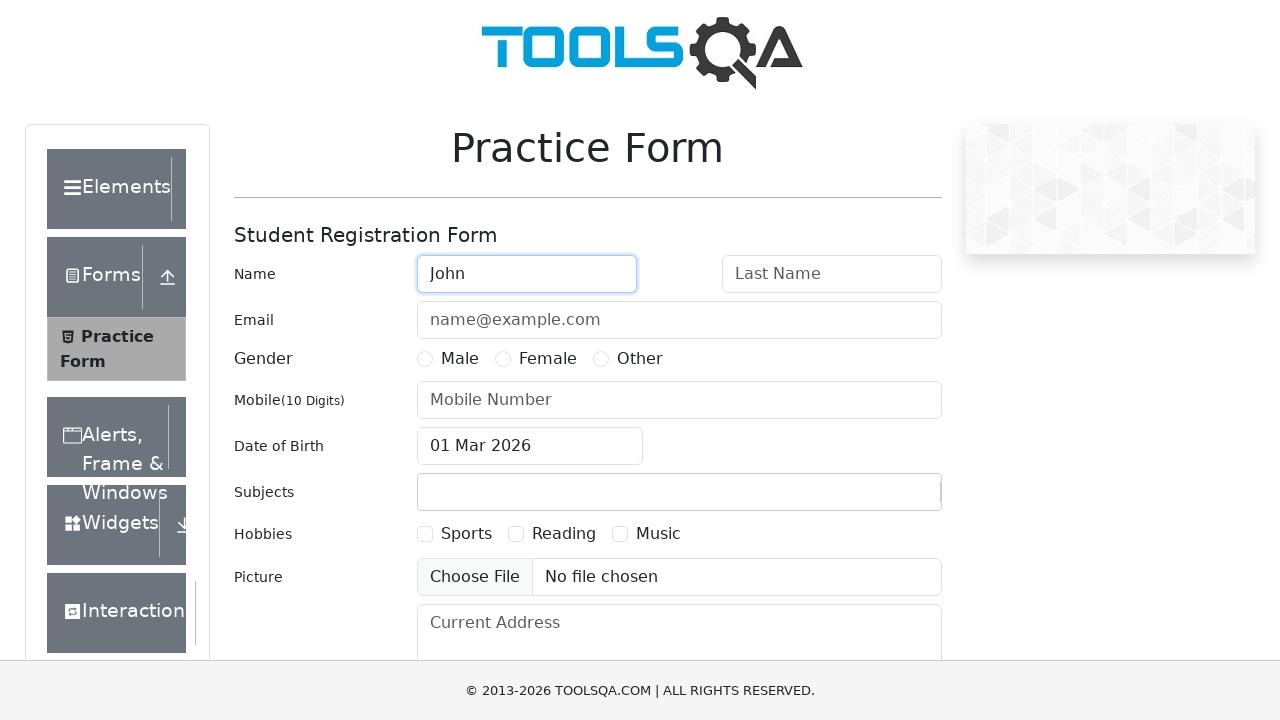

Filled last name field with 'Doe' on input#lastName
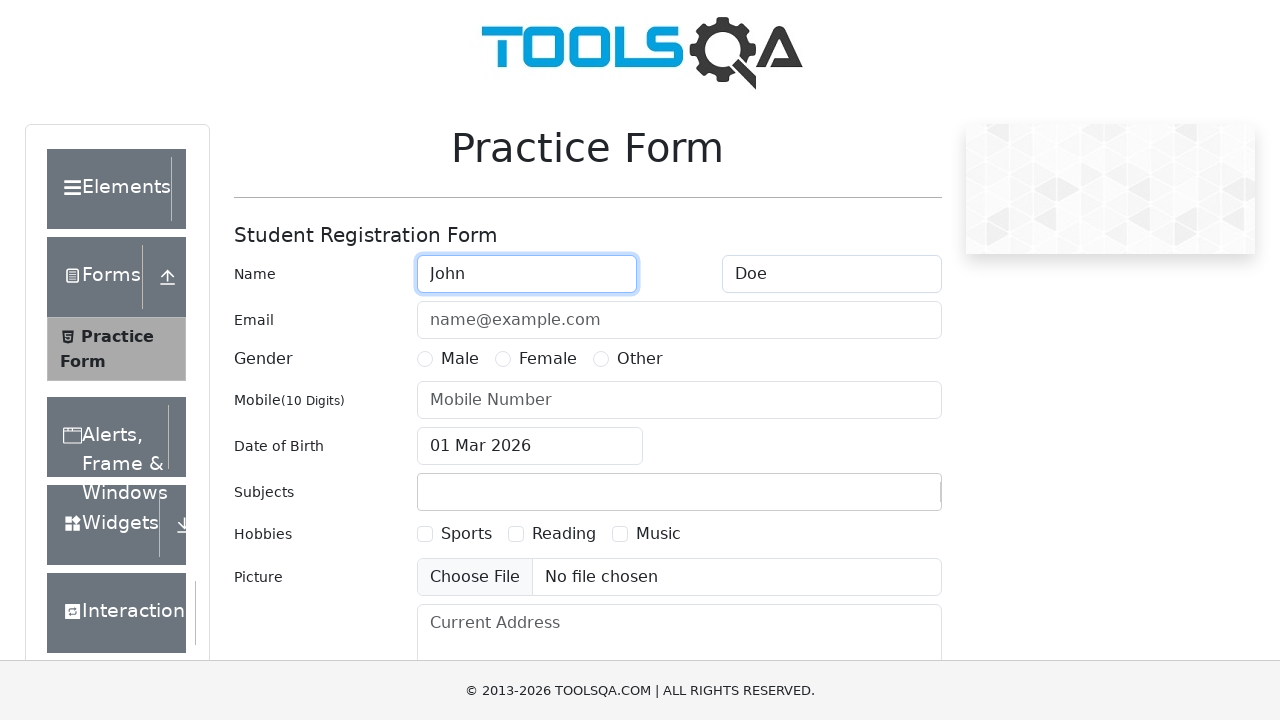

Clicked Male radio button at (460, 359) on label:text('Male')
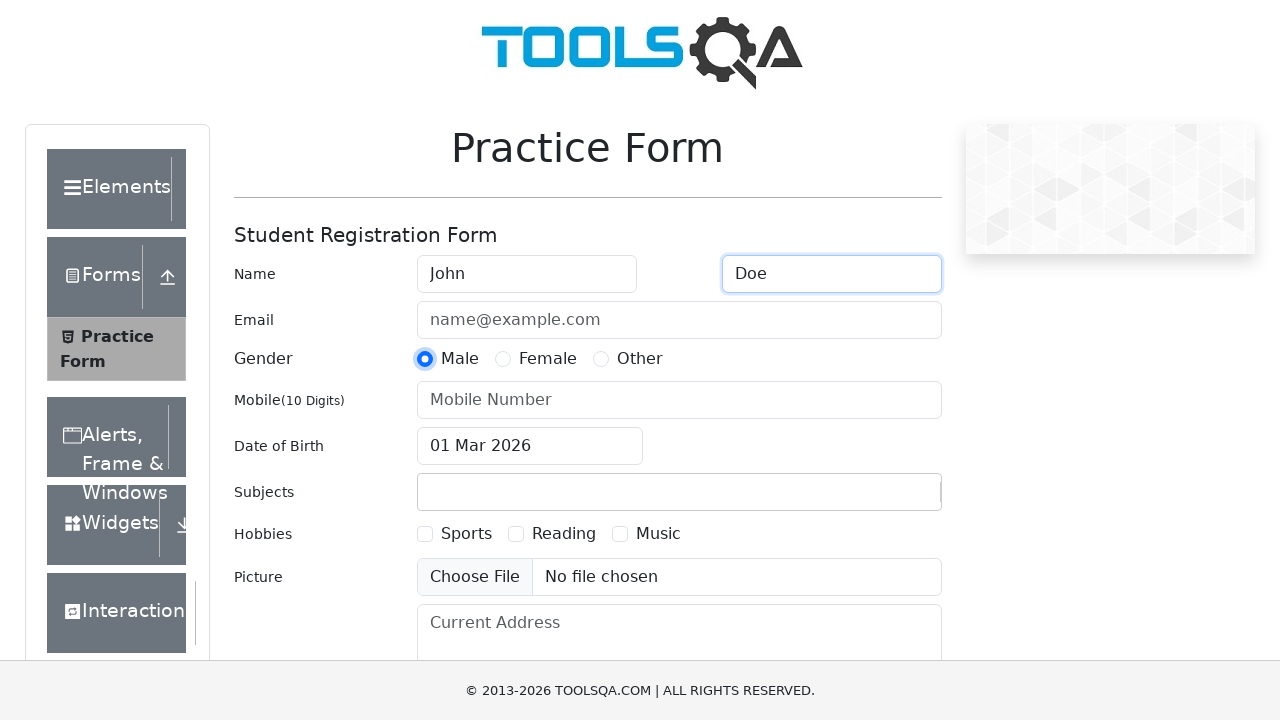

Clicked Female radio button at (548, 359) on label:text('Female')
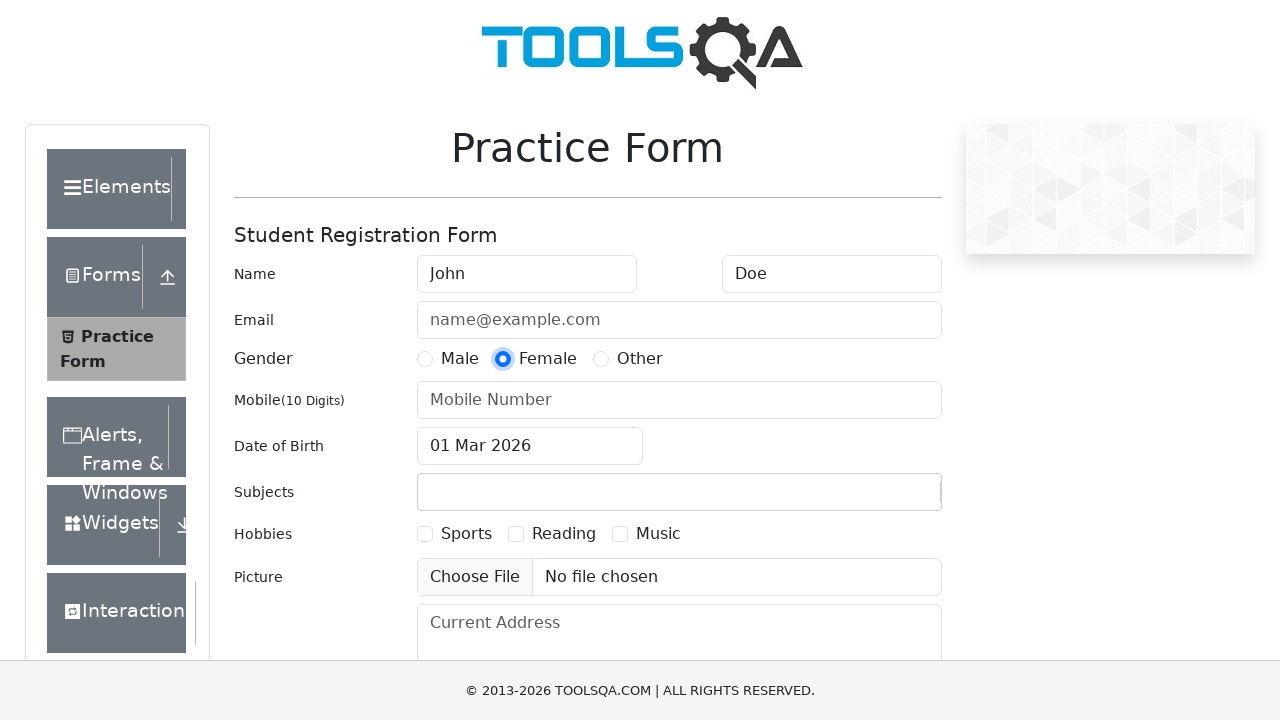

Clicked Sports hobby checkbox at (466, 534) on label:text('Sports')
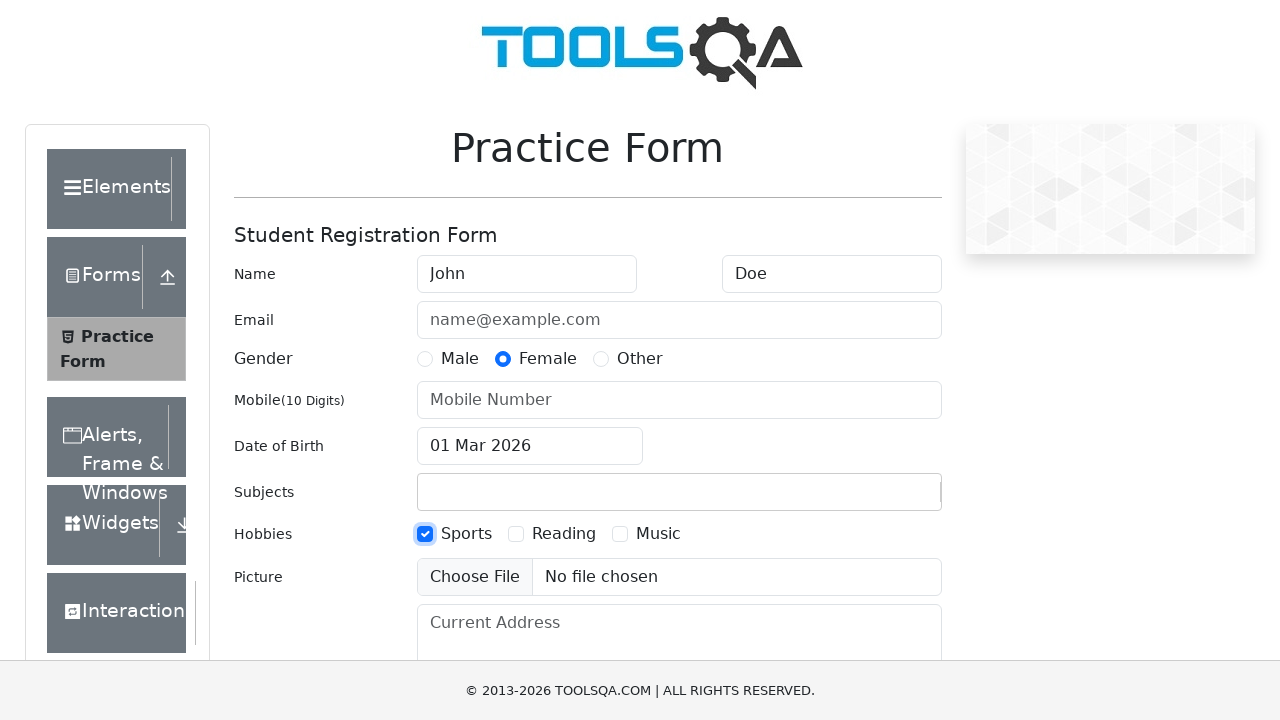

Clicked Reading hobby checkbox at (564, 534) on label:text('Reading')
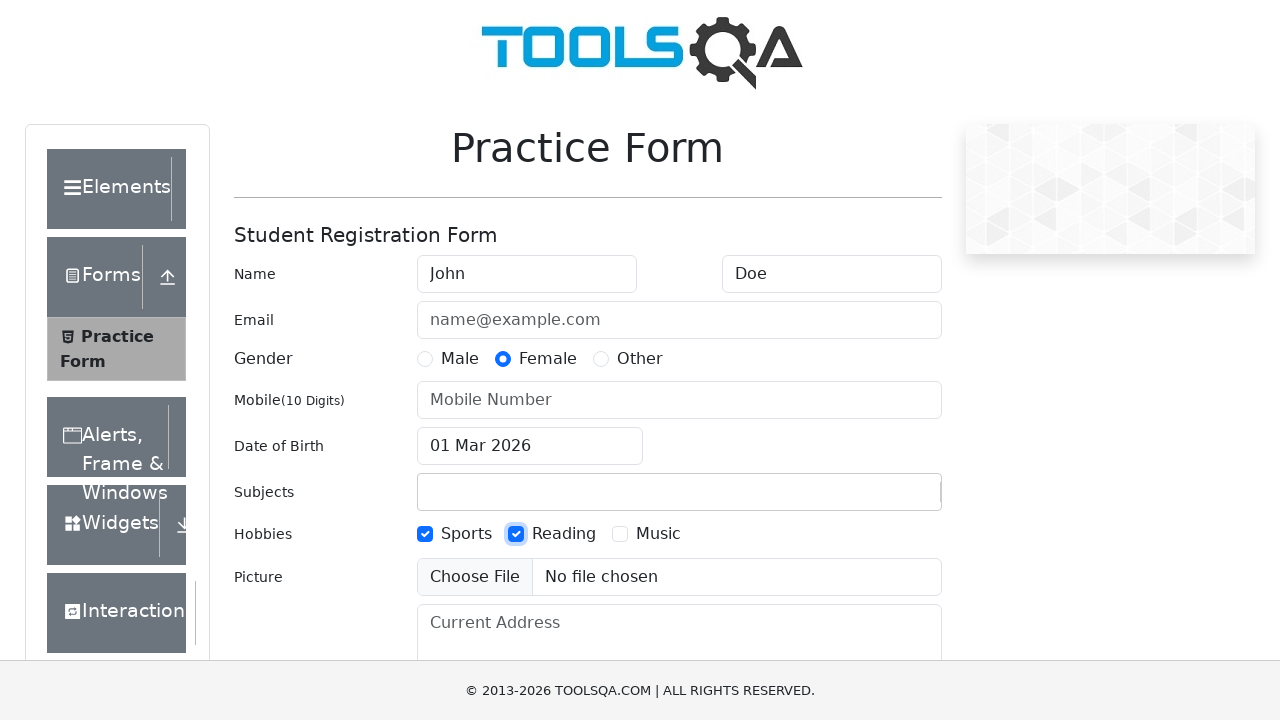

Waited 1000ms
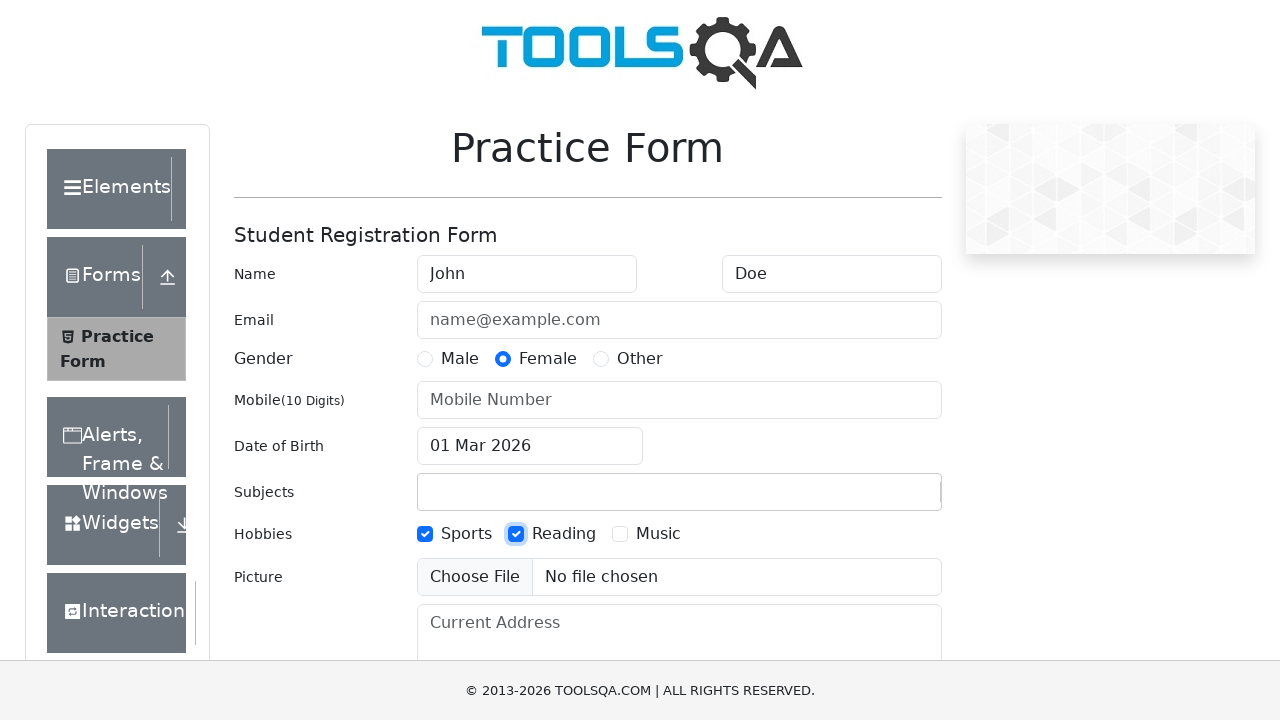

Clicked Sports hobby checkbox at (466, 534) on label:text('Sports')
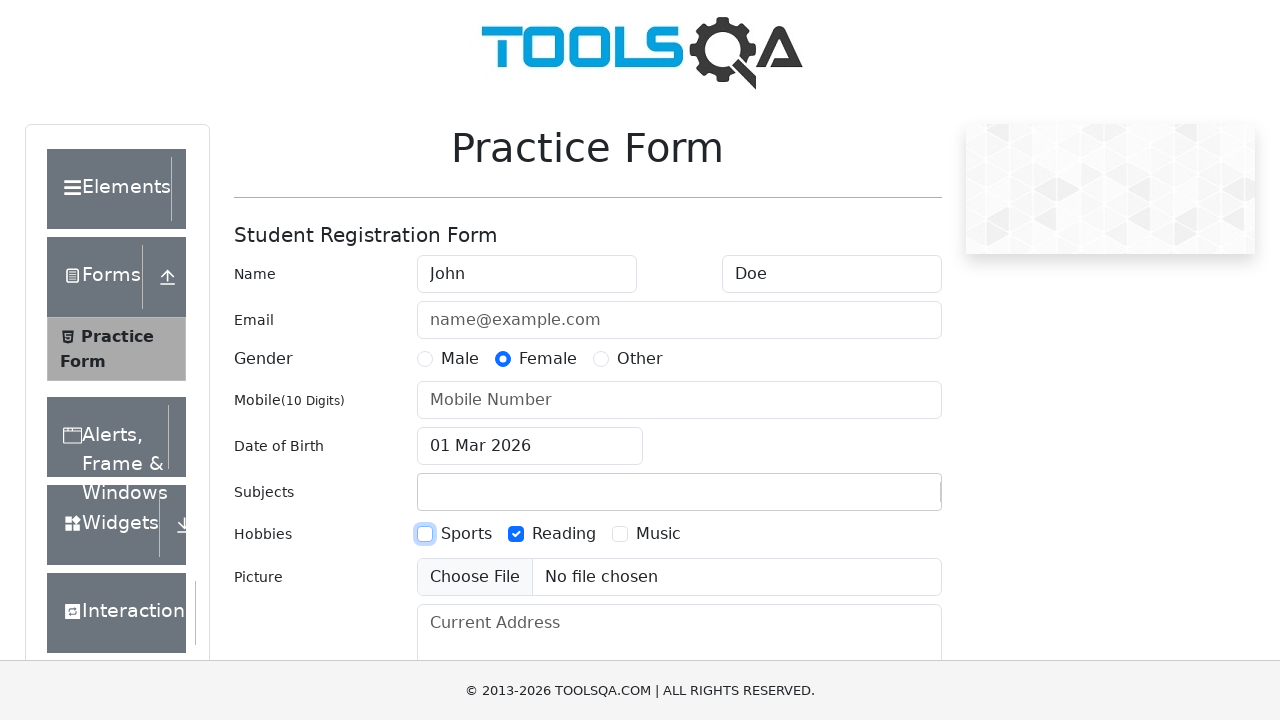

Clicked Reading hobby checkbox at (564, 534) on label:text('Reading')
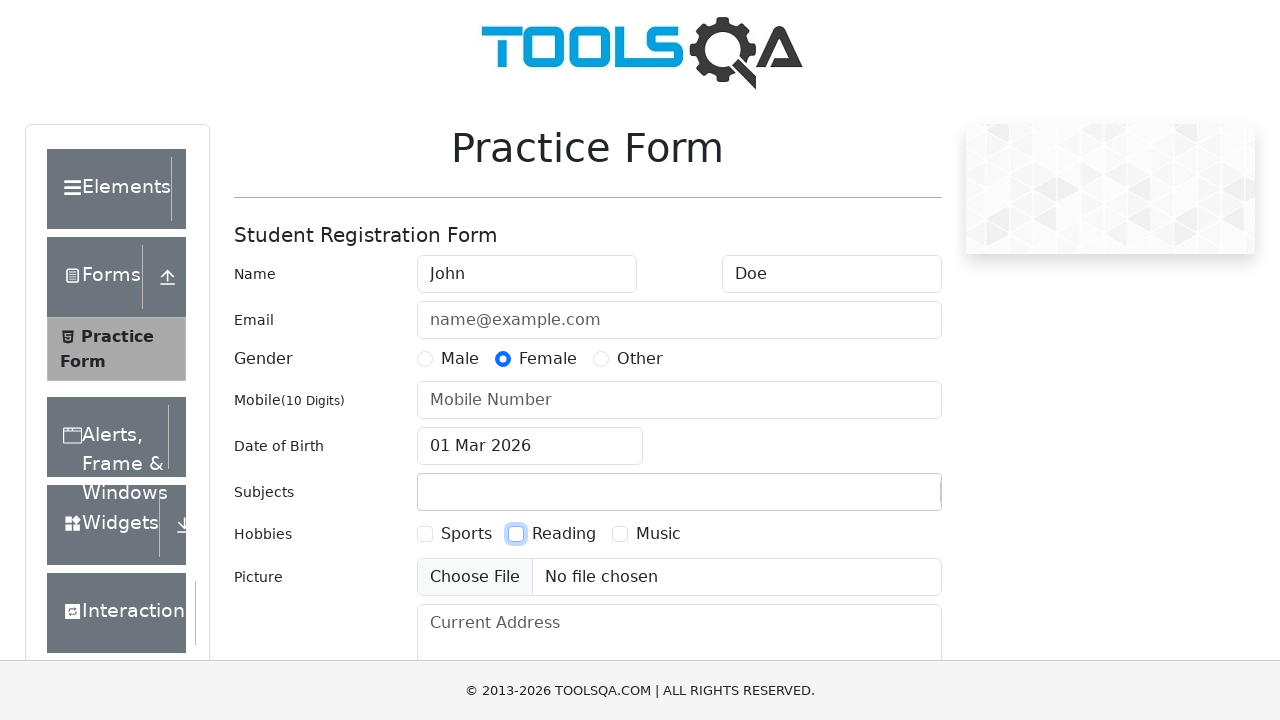

Clicked Music hobby checkbox at (658, 534) on label:text('Music')
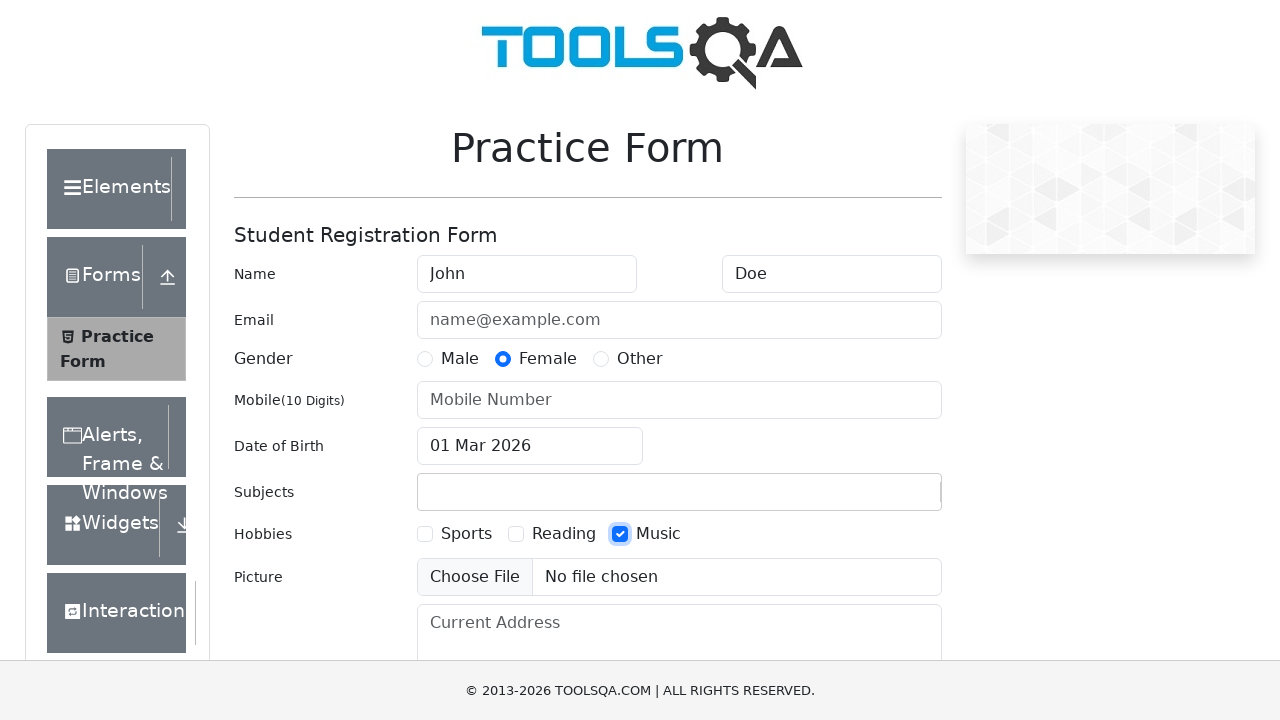

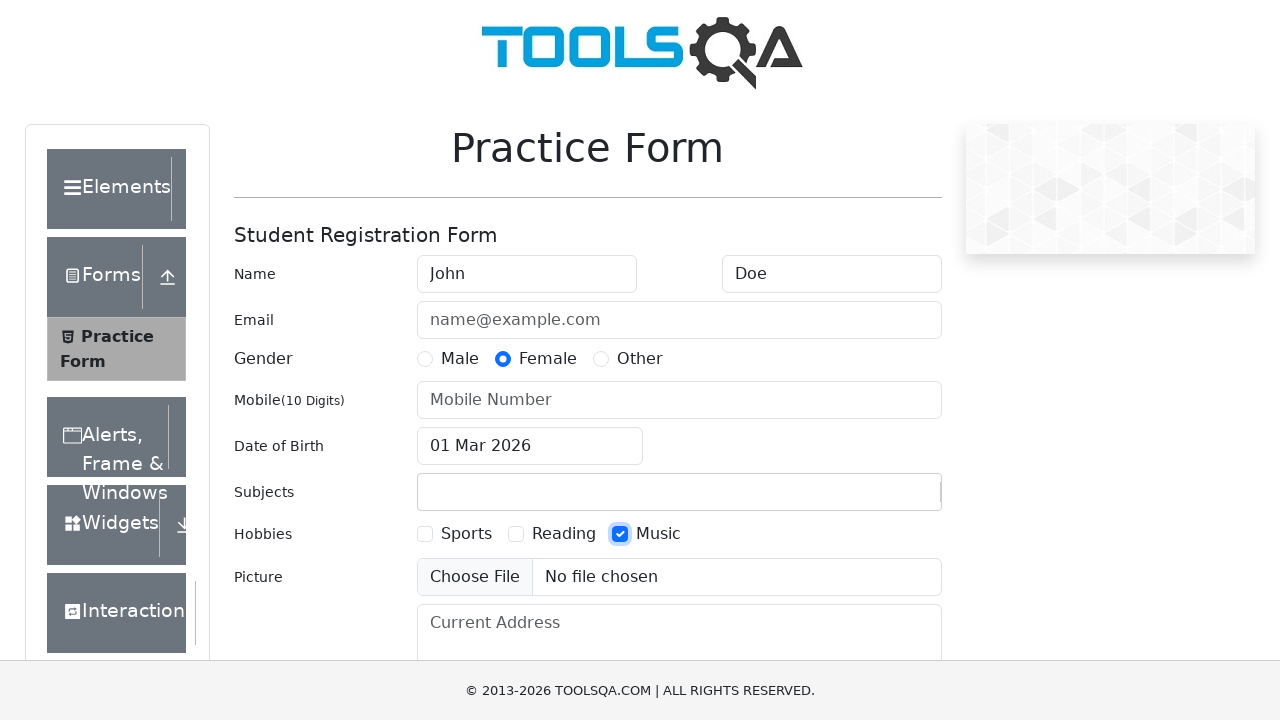